Demonstrates XPath sibling and parent traversal techniques by locating buttons in the header using following-sibling and parent axes, then verifying their text content.

Starting URL: https://rahulshettyacademy.com/AutomationPractice/

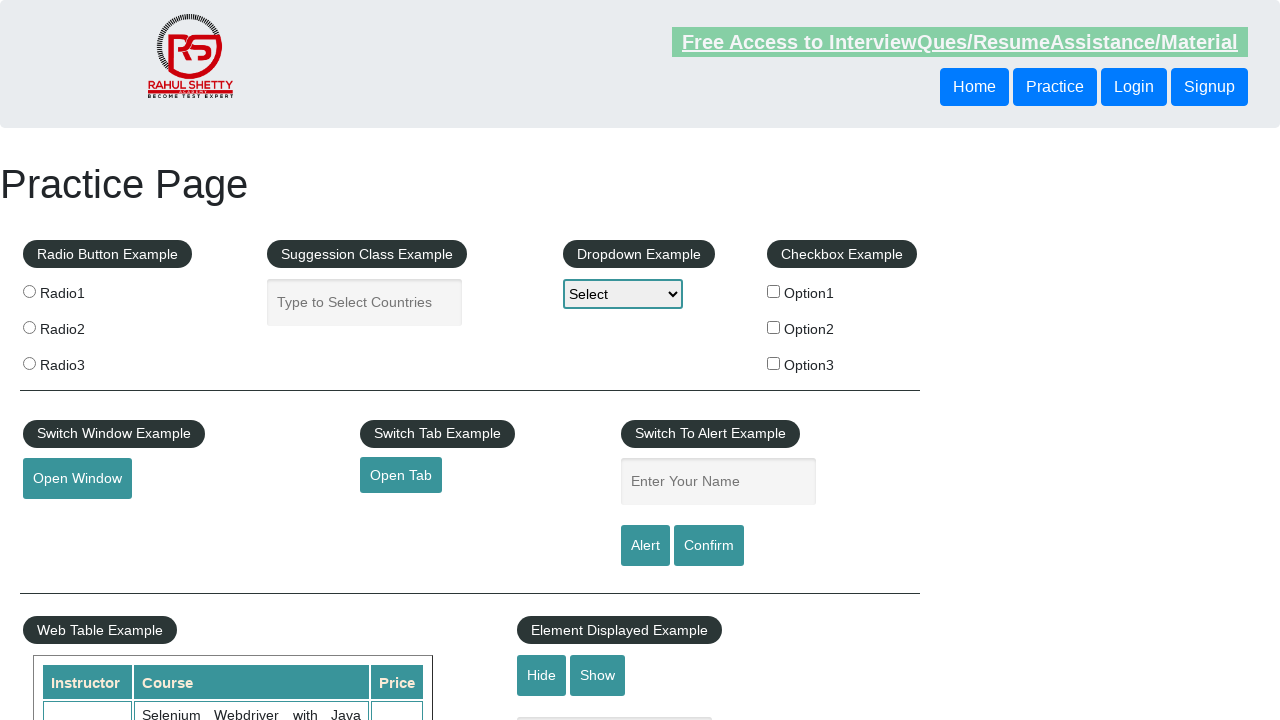

Navigated to Rahul Shetty Academy Automation Practice page
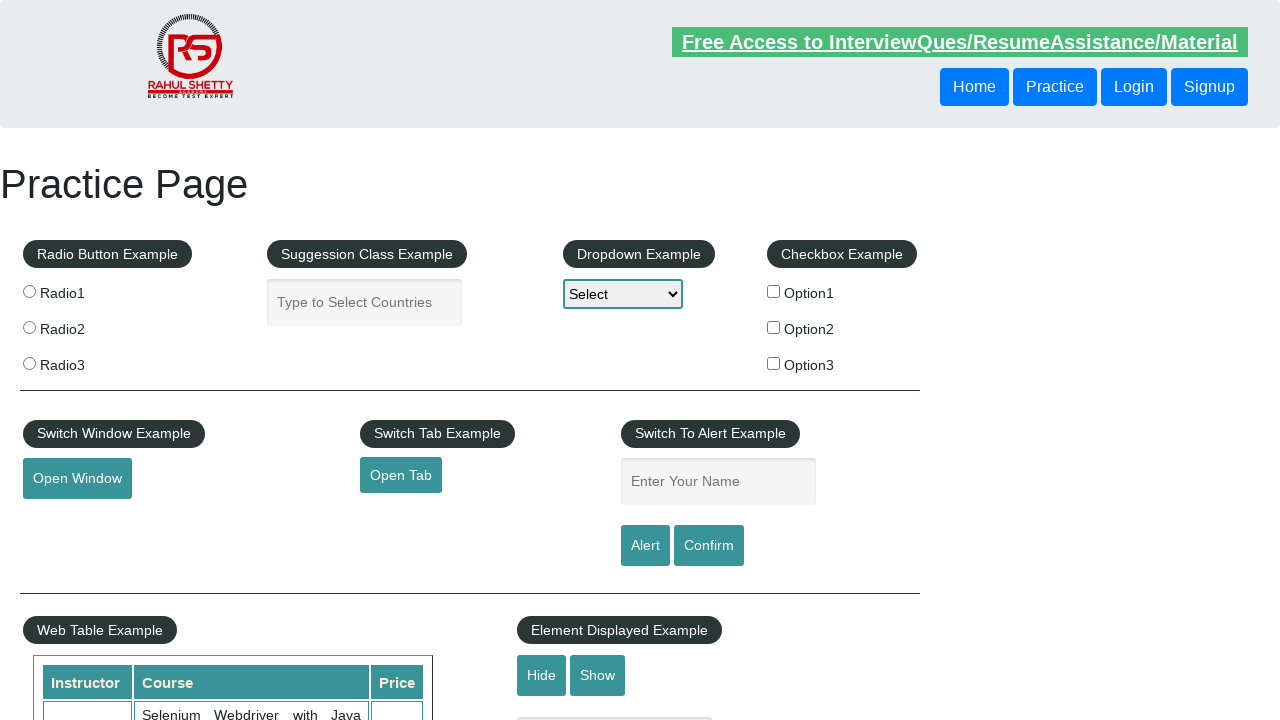

Located button using following-sibling XPath axis and retrieved text: 'Login'
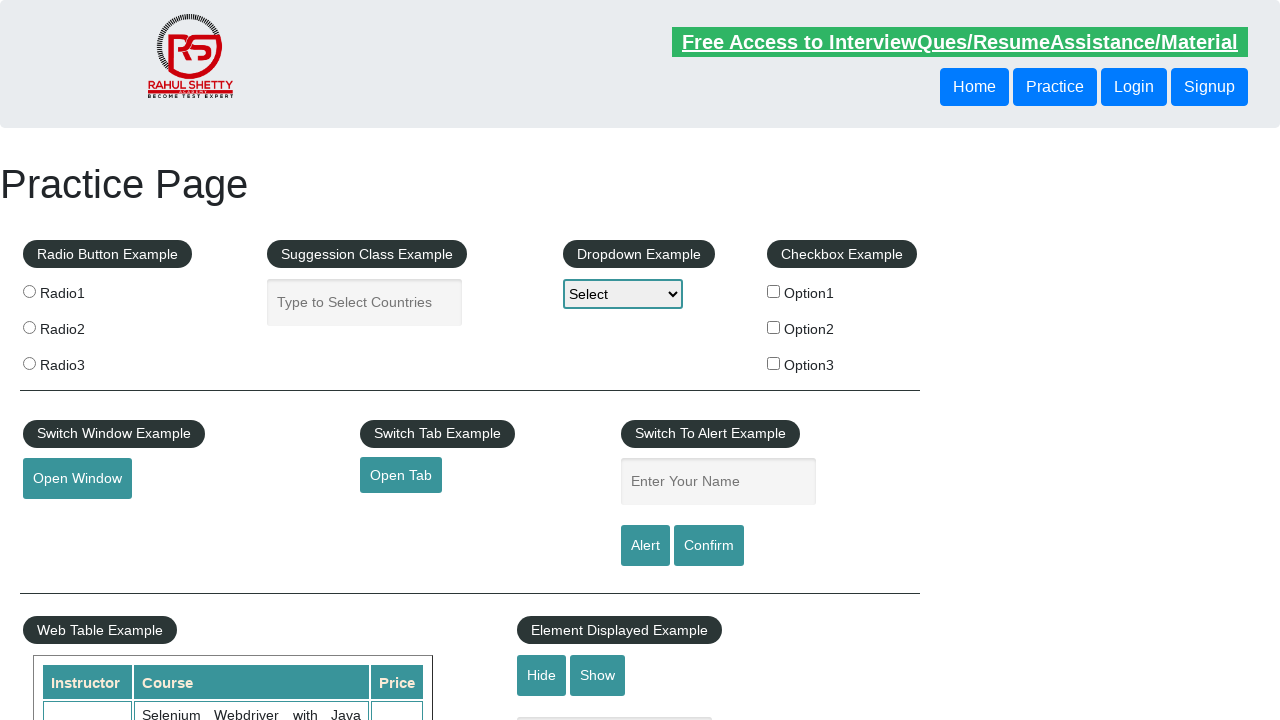

Located button using parent XPath axis and retrieved text: 'Login'
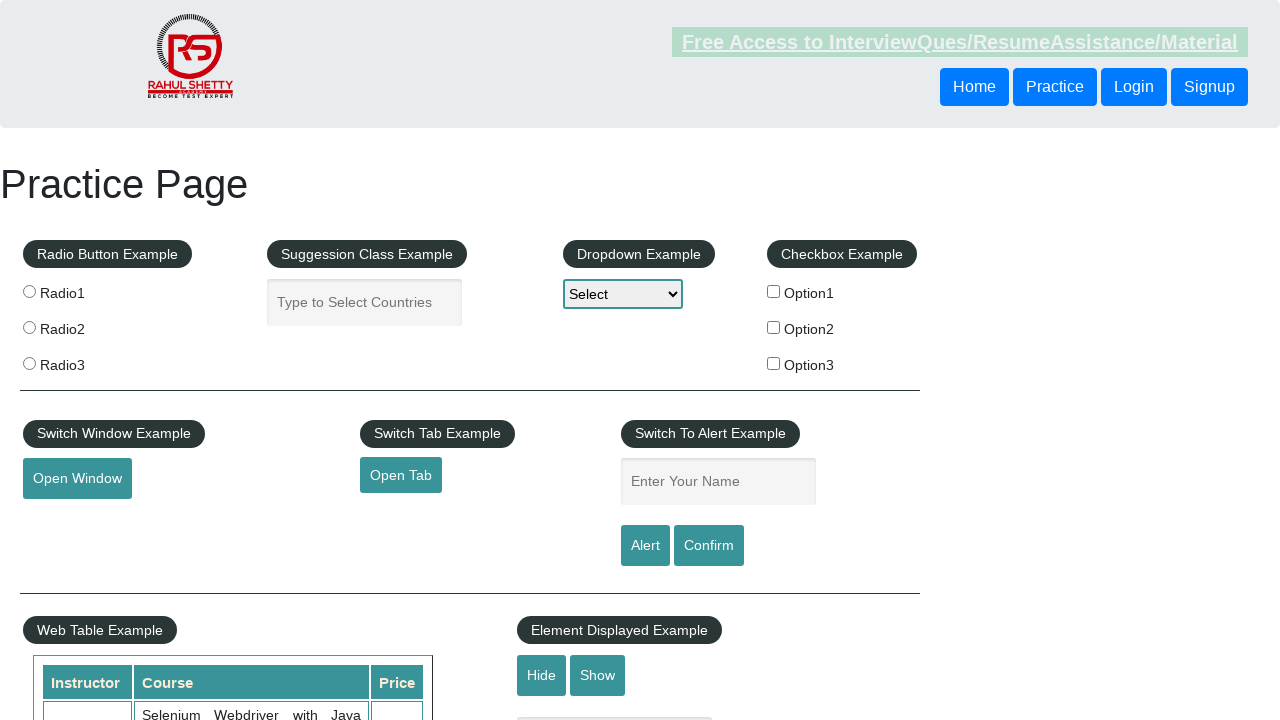

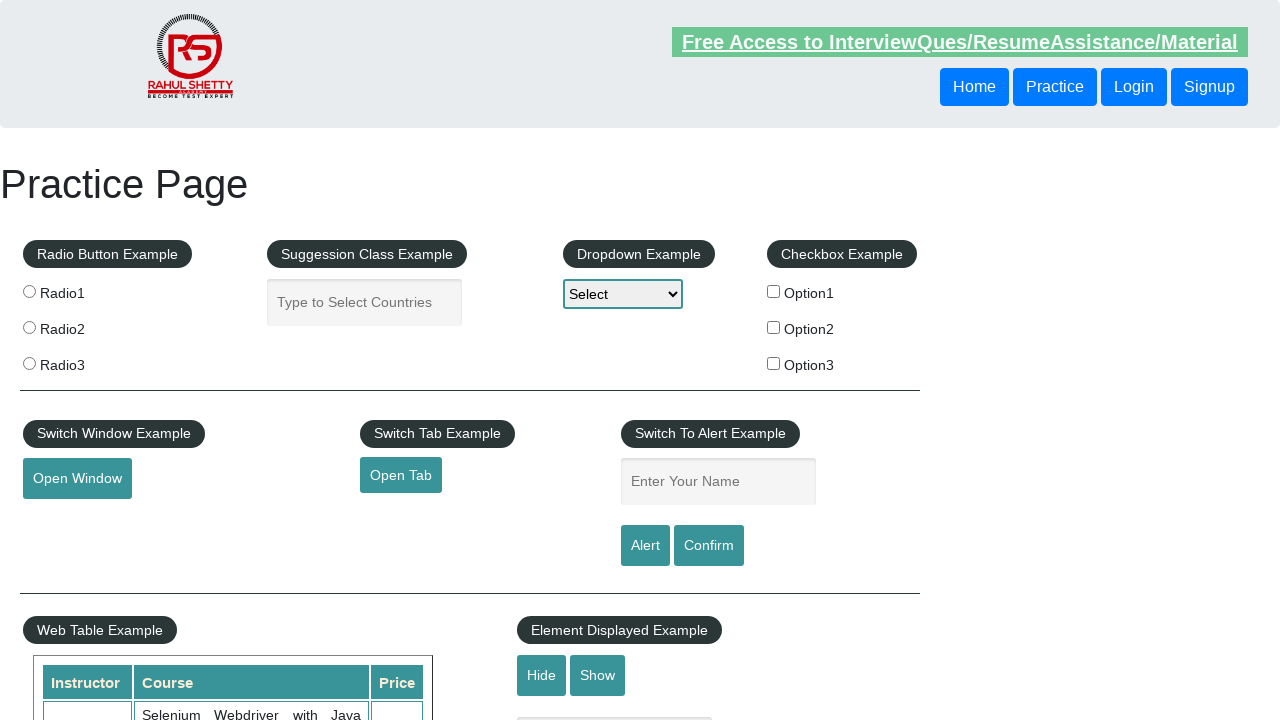